Tests that edits are saved when the input field loses focus (blur event).

Starting URL: https://demo.playwright.dev/todomvc

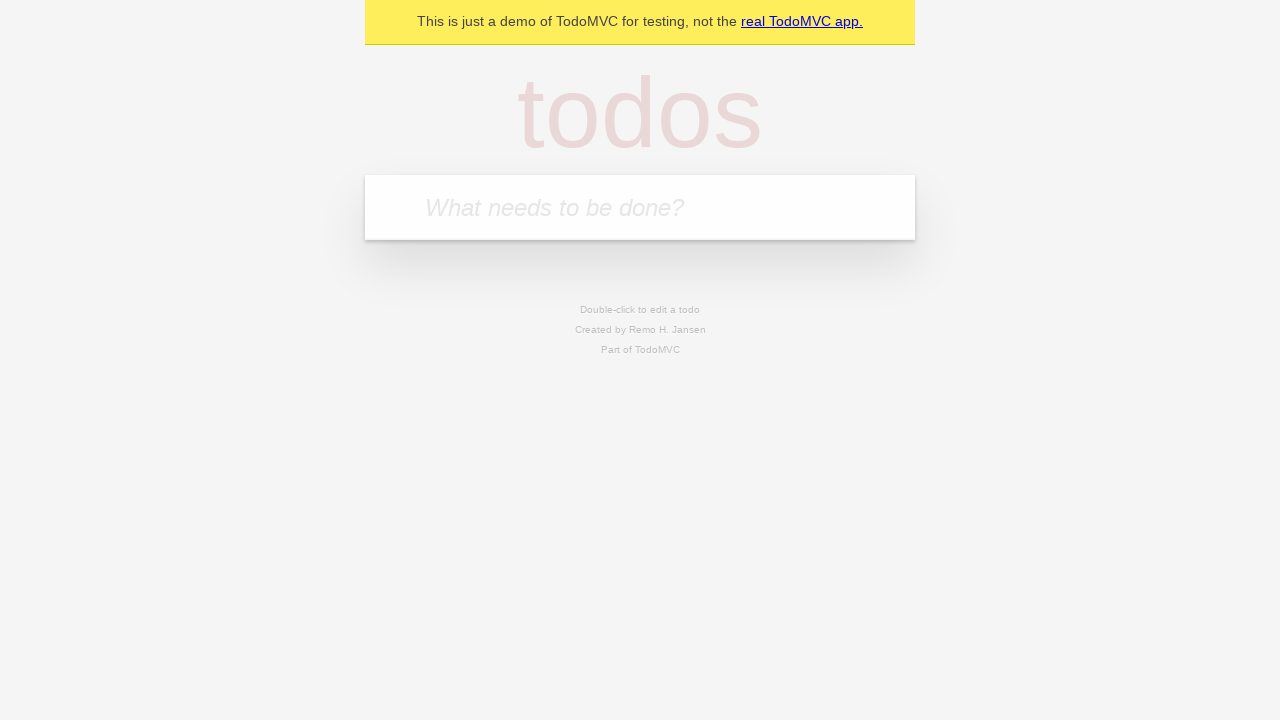

Filled todo input with 'buy some cheese' on internal:attr=[placeholder="What needs to be done?"i]
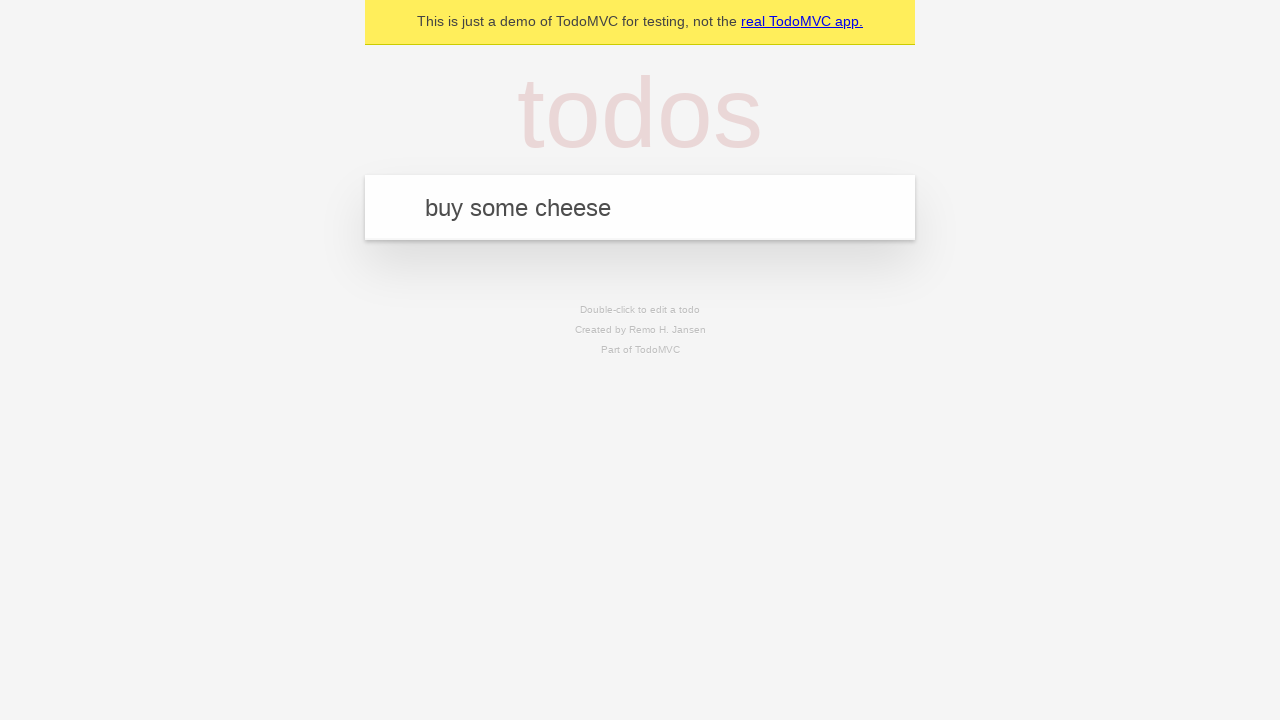

Pressed Enter to create first todo on internal:attr=[placeholder="What needs to be done?"i]
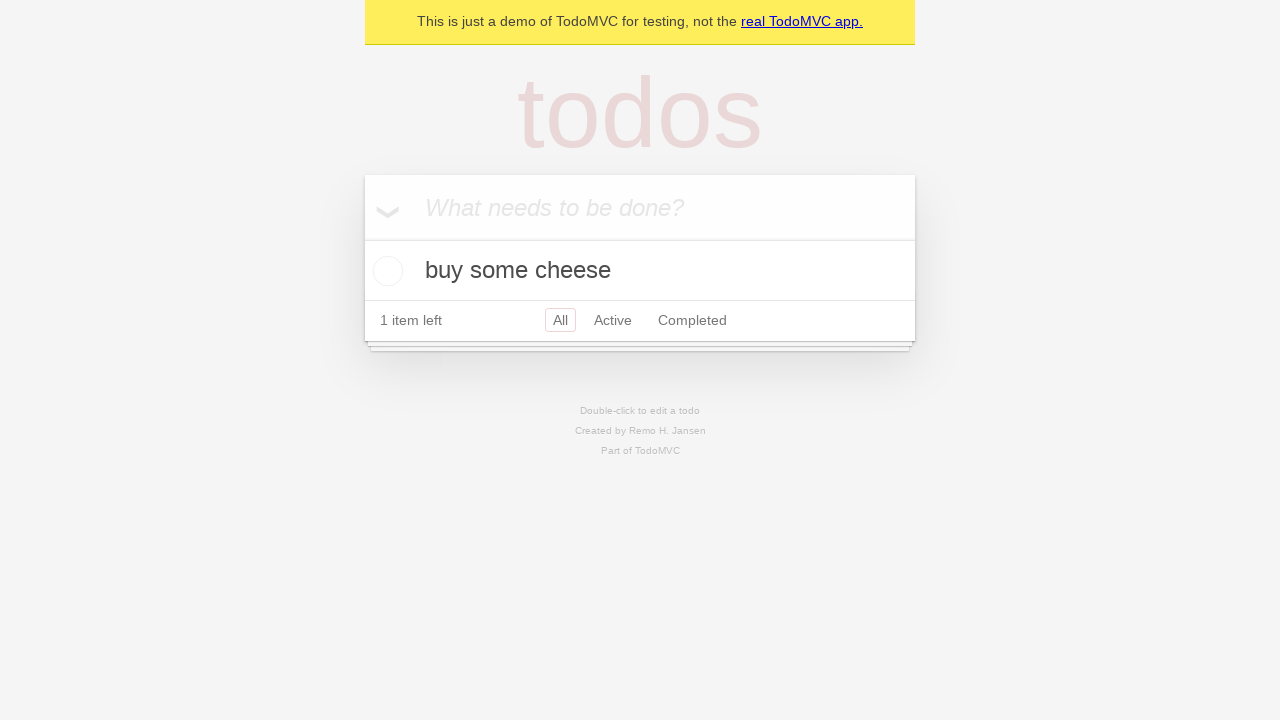

Filled todo input with 'feed the cat' on internal:attr=[placeholder="What needs to be done?"i]
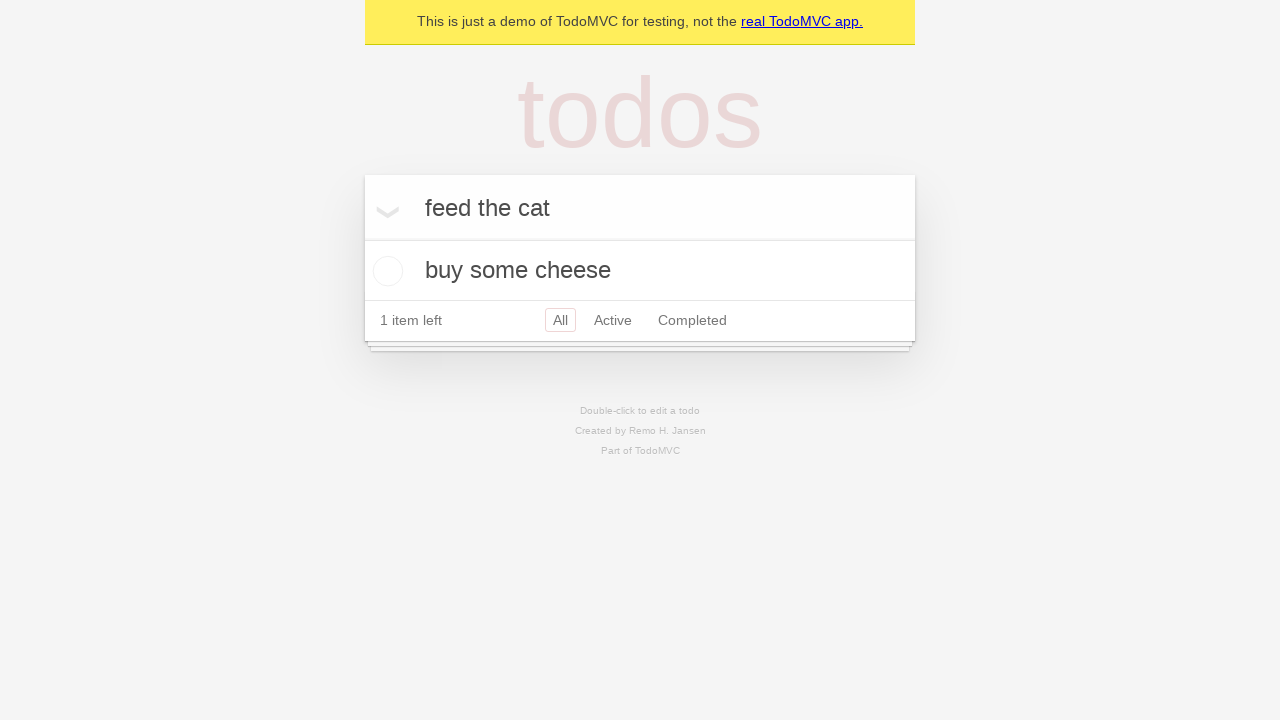

Pressed Enter to create second todo on internal:attr=[placeholder="What needs to be done?"i]
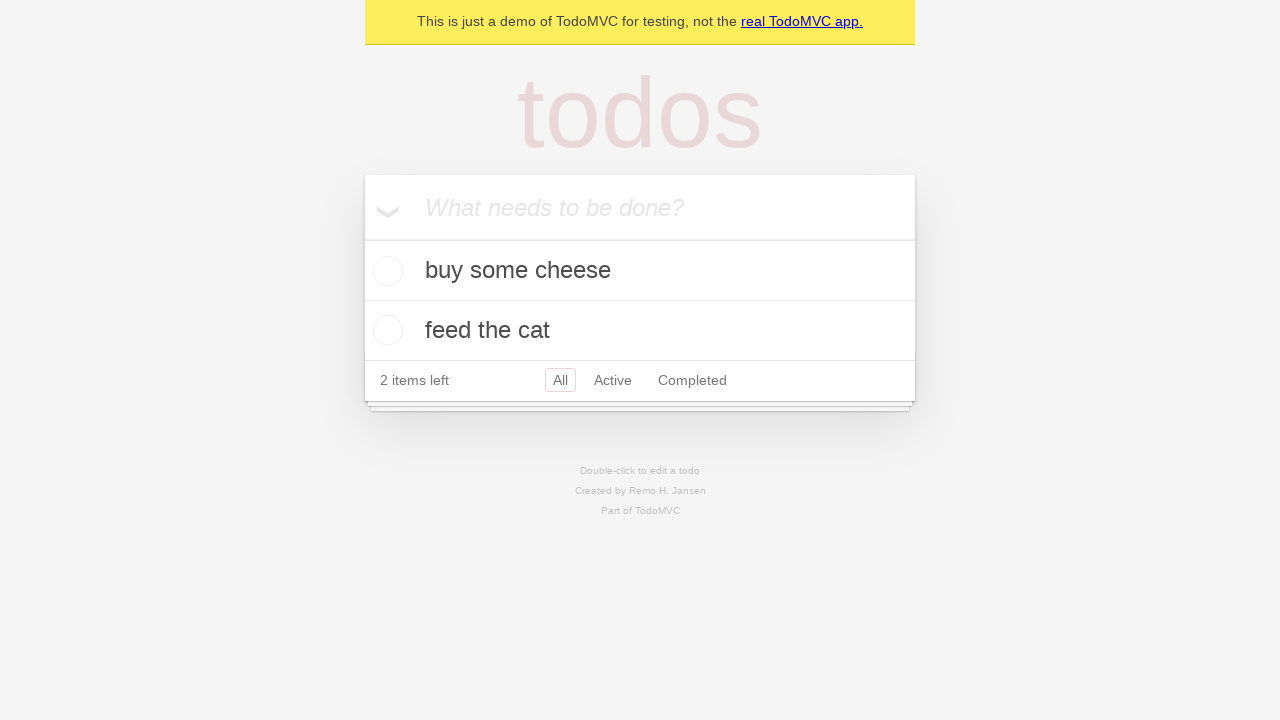

Filled todo input with 'book a doctors appointment' on internal:attr=[placeholder="What needs to be done?"i]
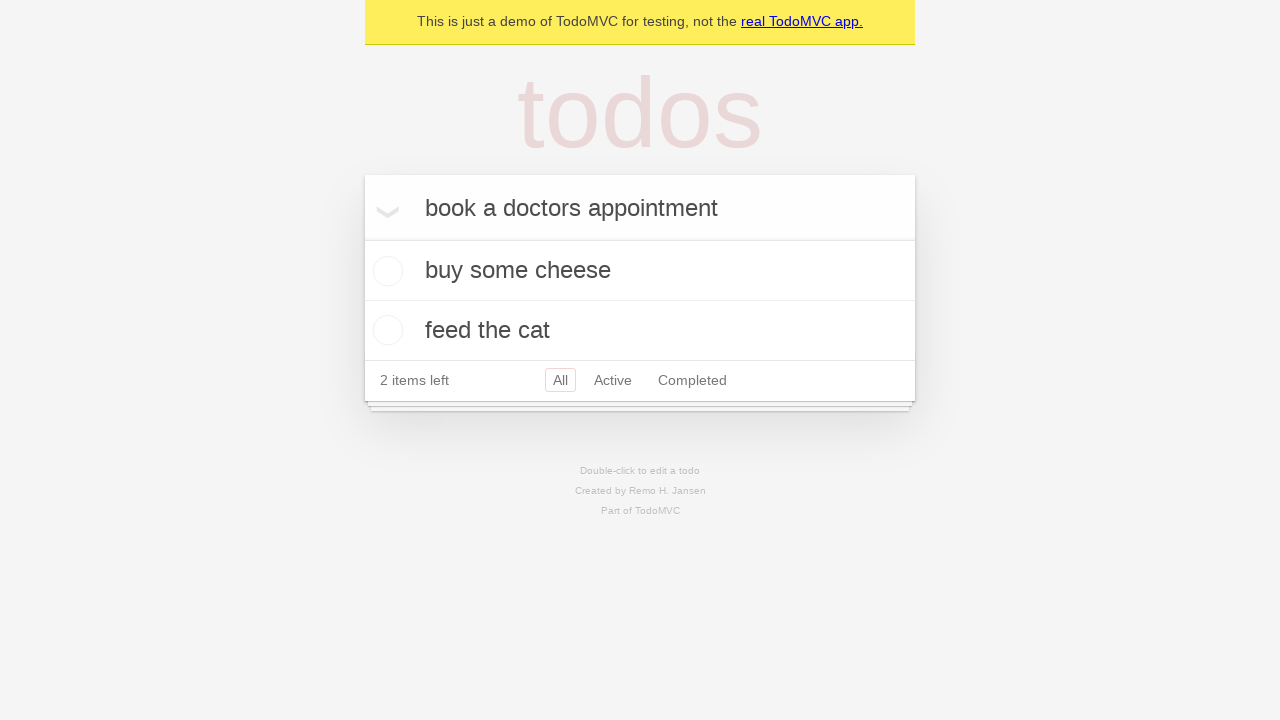

Pressed Enter to create third todo on internal:attr=[placeholder="What needs to be done?"i]
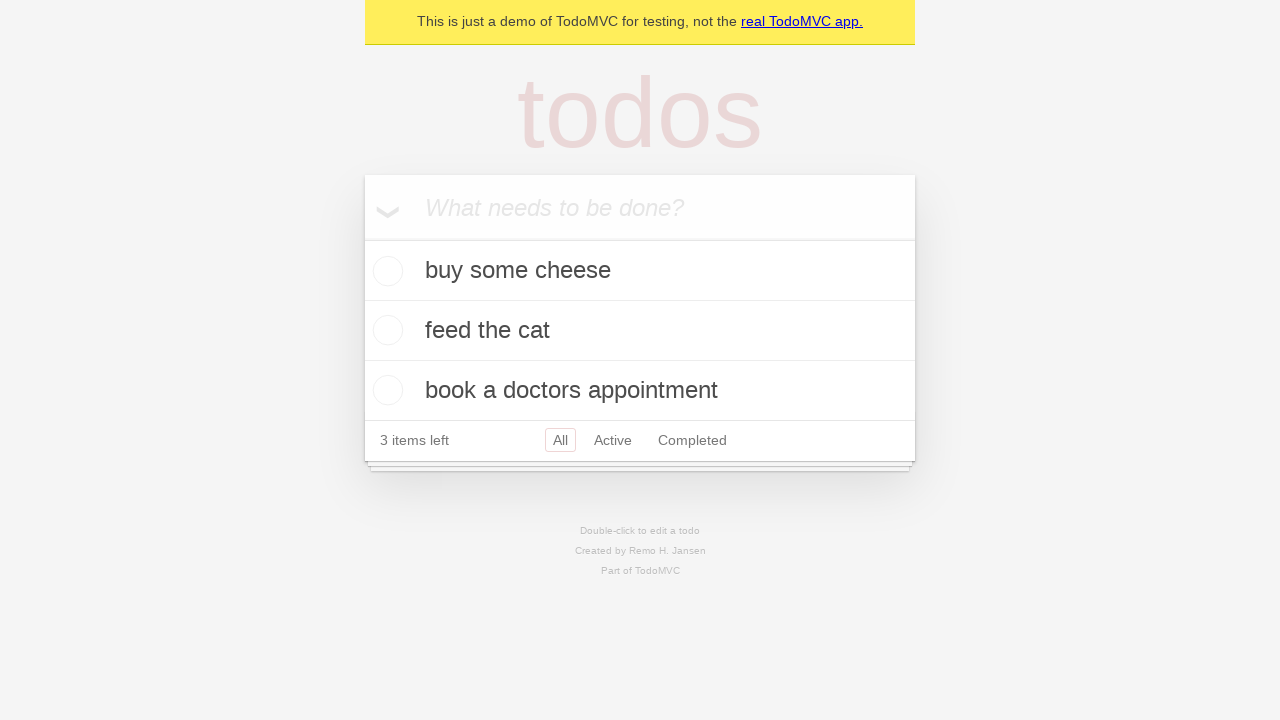

Double-clicked second todo to enter edit mode at (640, 331) on internal:testid=[data-testid="todo-item"s] >> nth=1
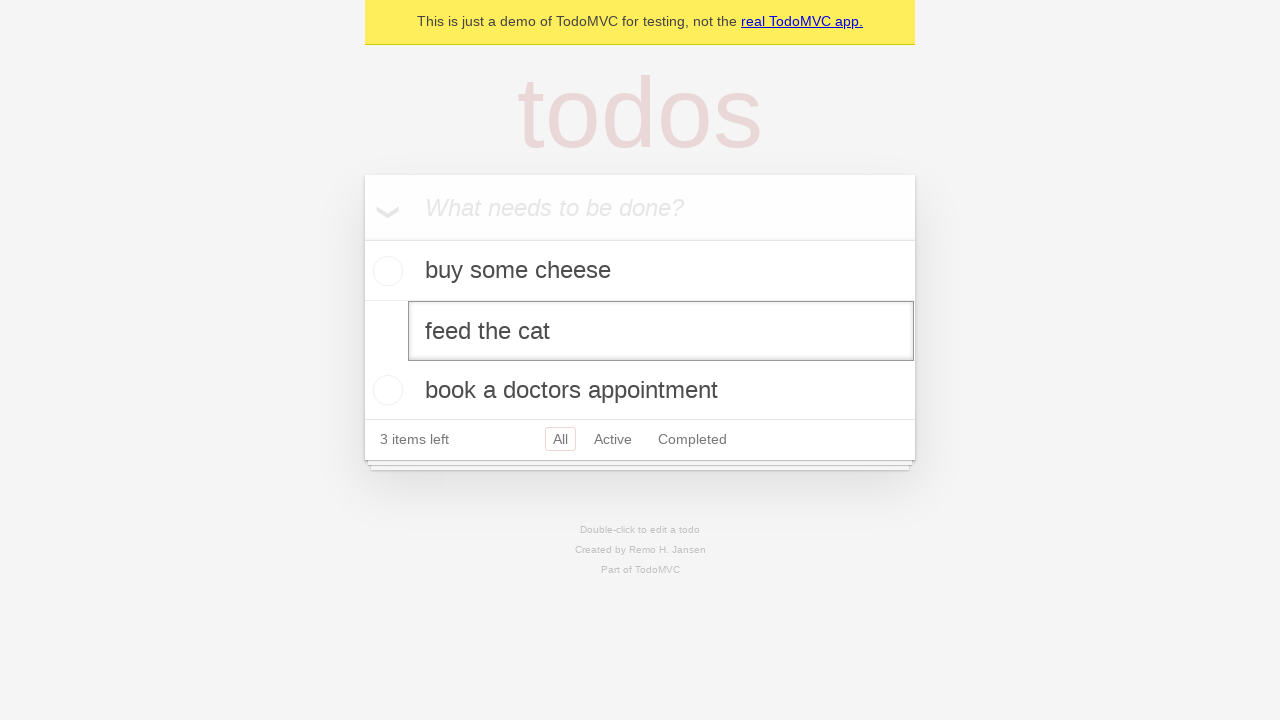

Filled edit field with 'buy some sausages' on internal:testid=[data-testid="todo-item"s] >> nth=1 >> internal:role=textbox[nam
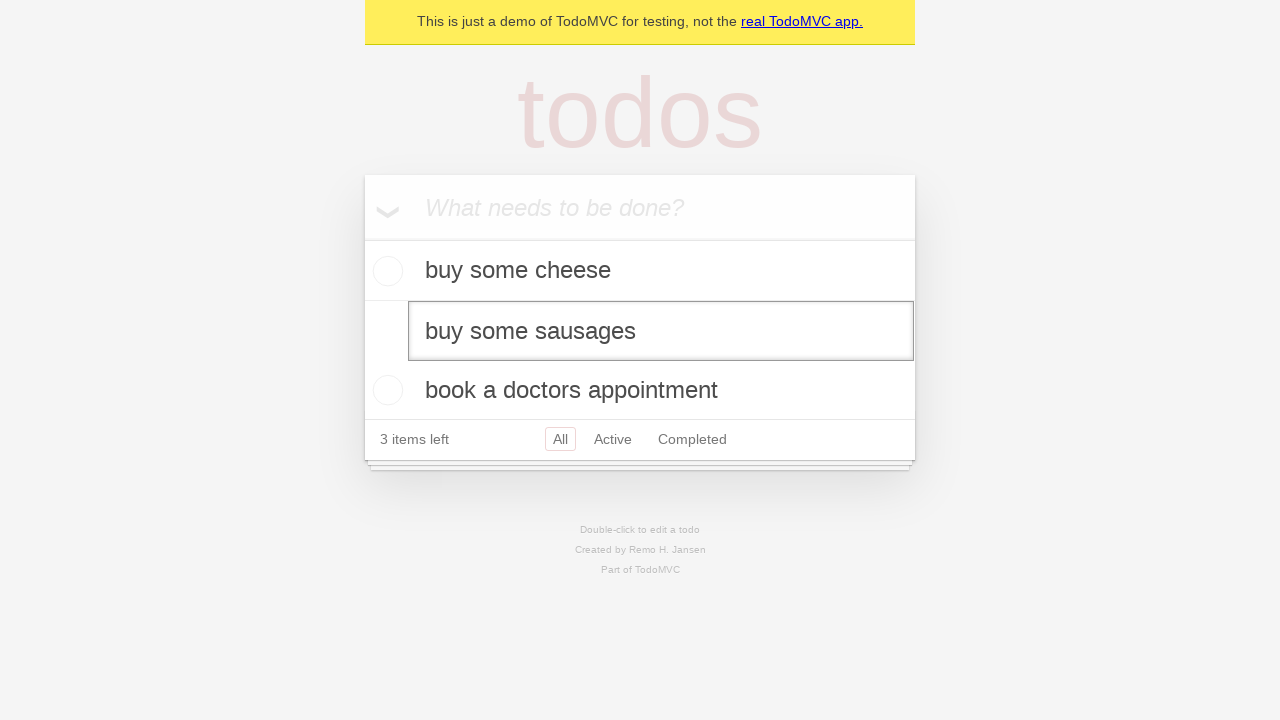

Dispatched blur event on edit field to save changes
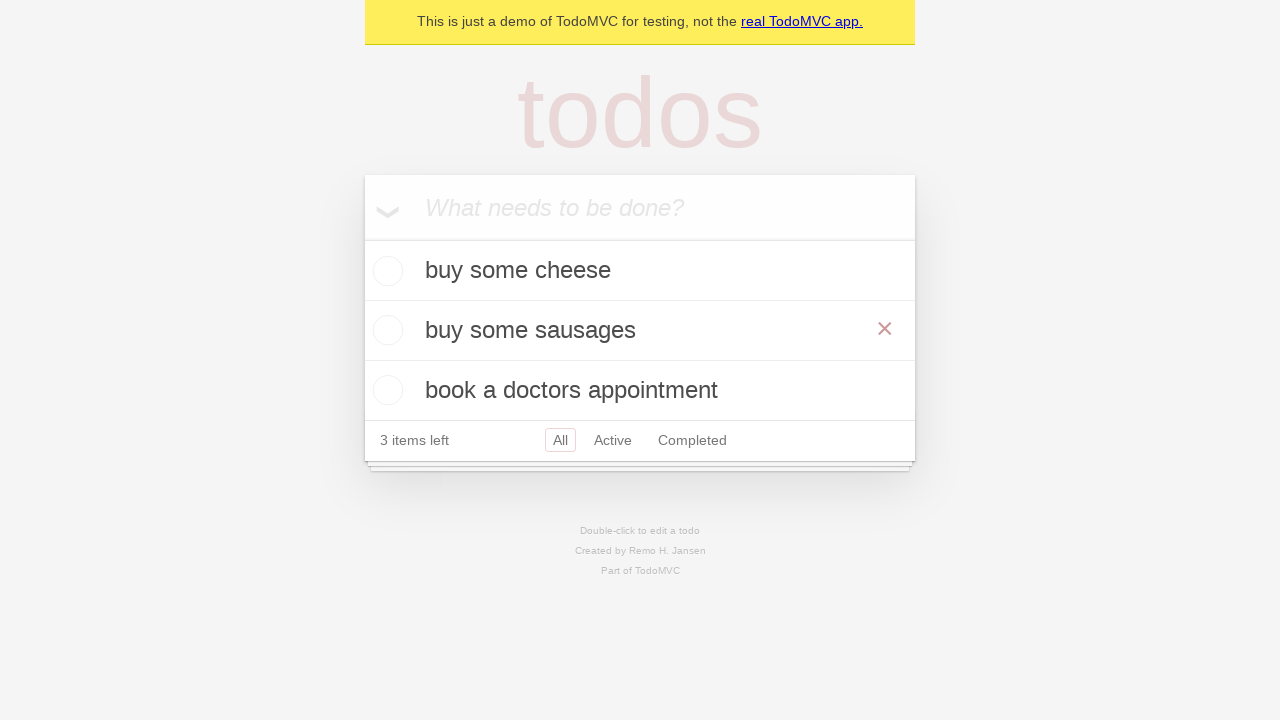

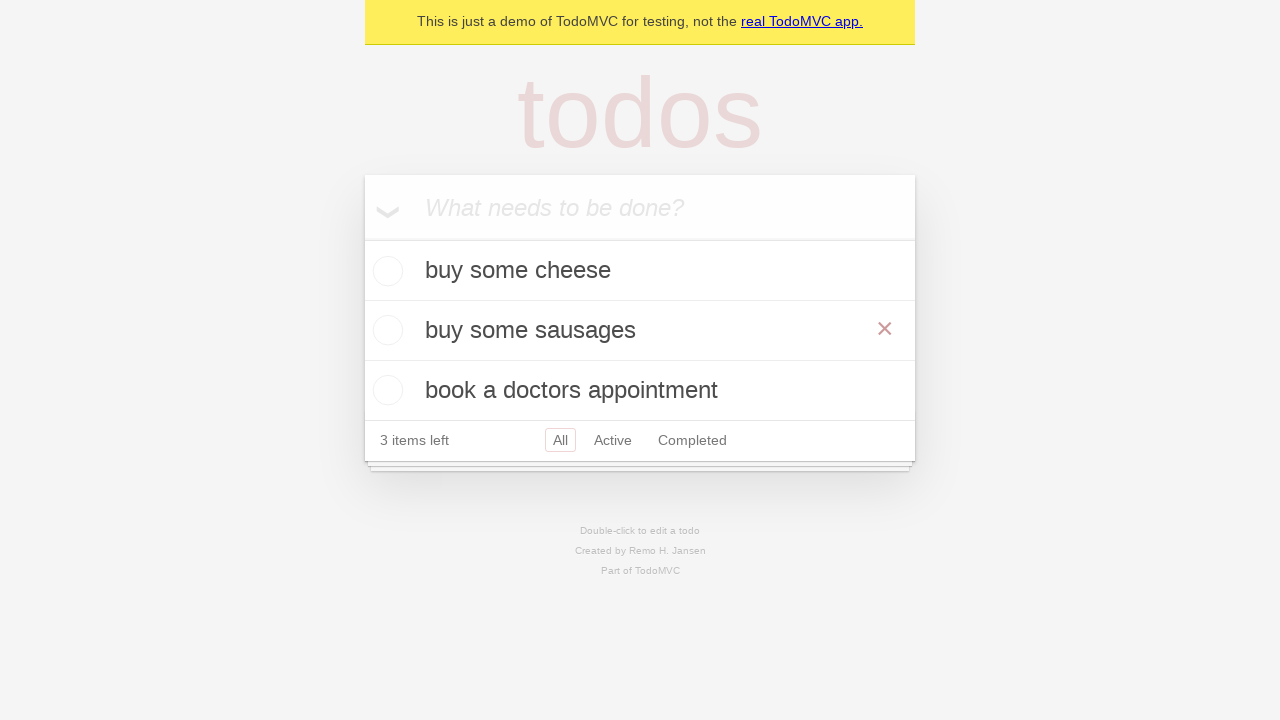